Tests drag and drop functionality on jQuery UI demo page by dragging an element and dropping it onto a target area

Starting URL: https://jqueryui.com/droppable/

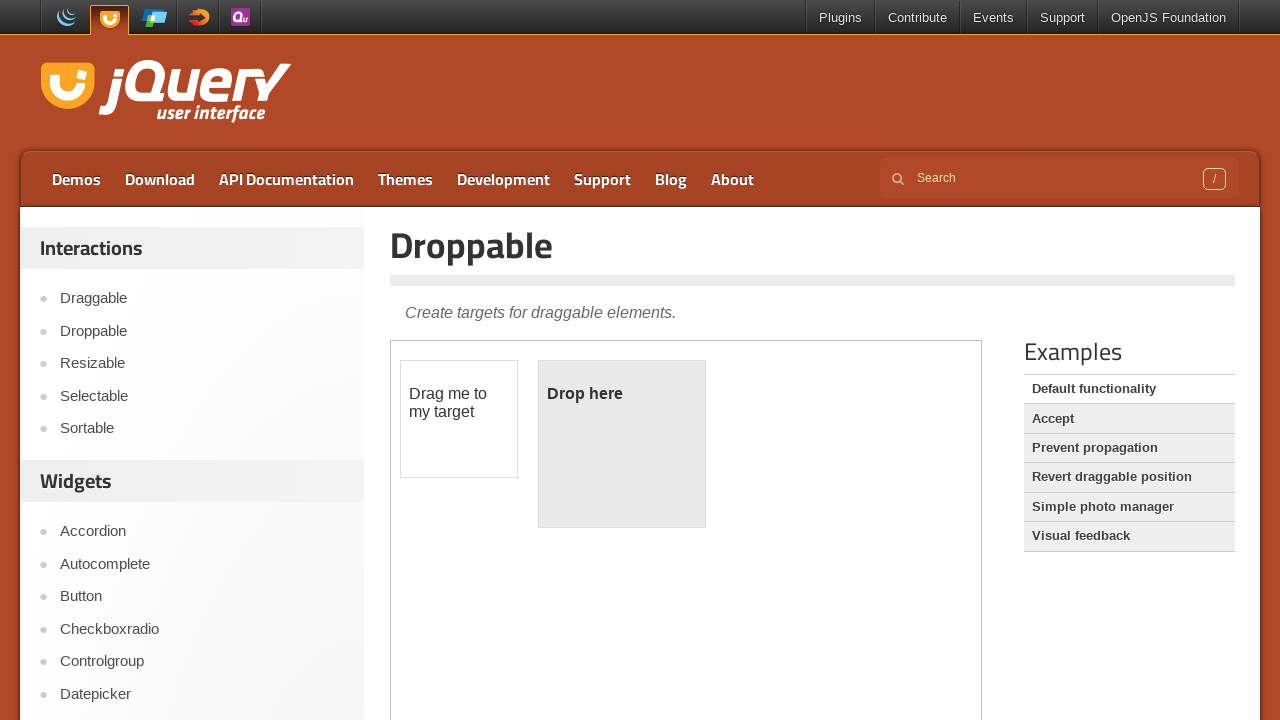

Located and accessed the iframe containing the drag and drop demo
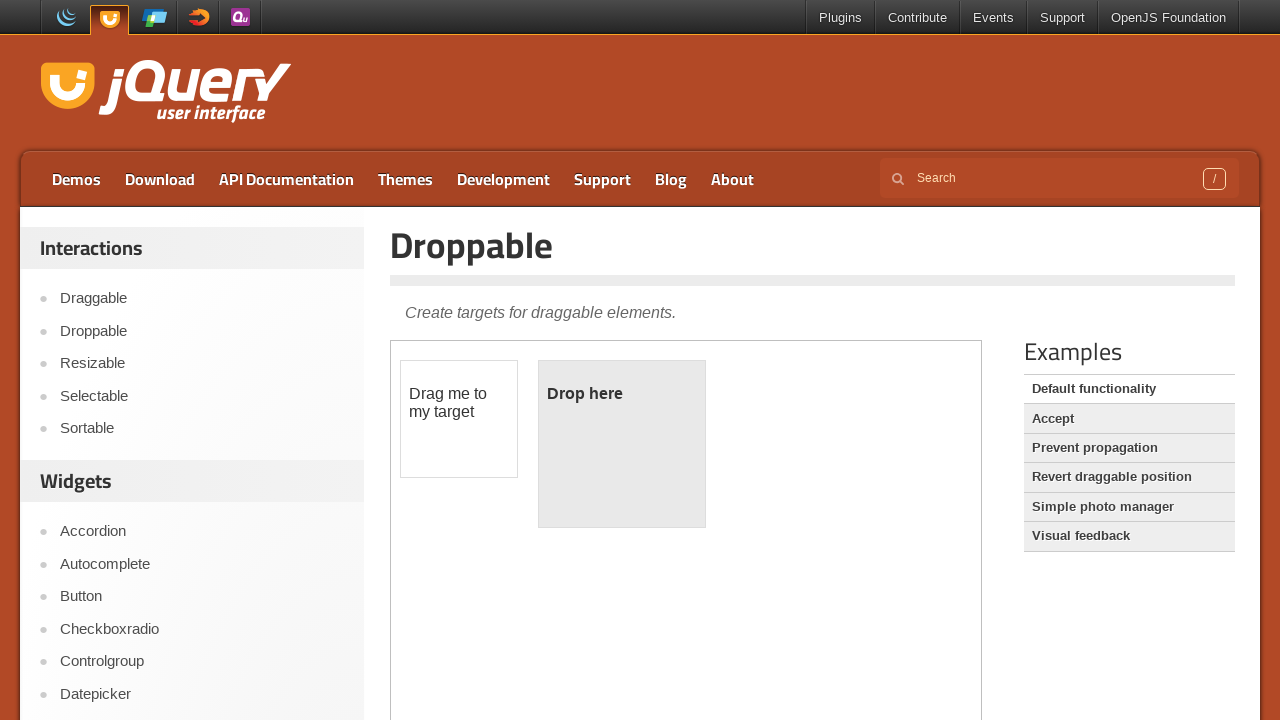

Located the draggable element
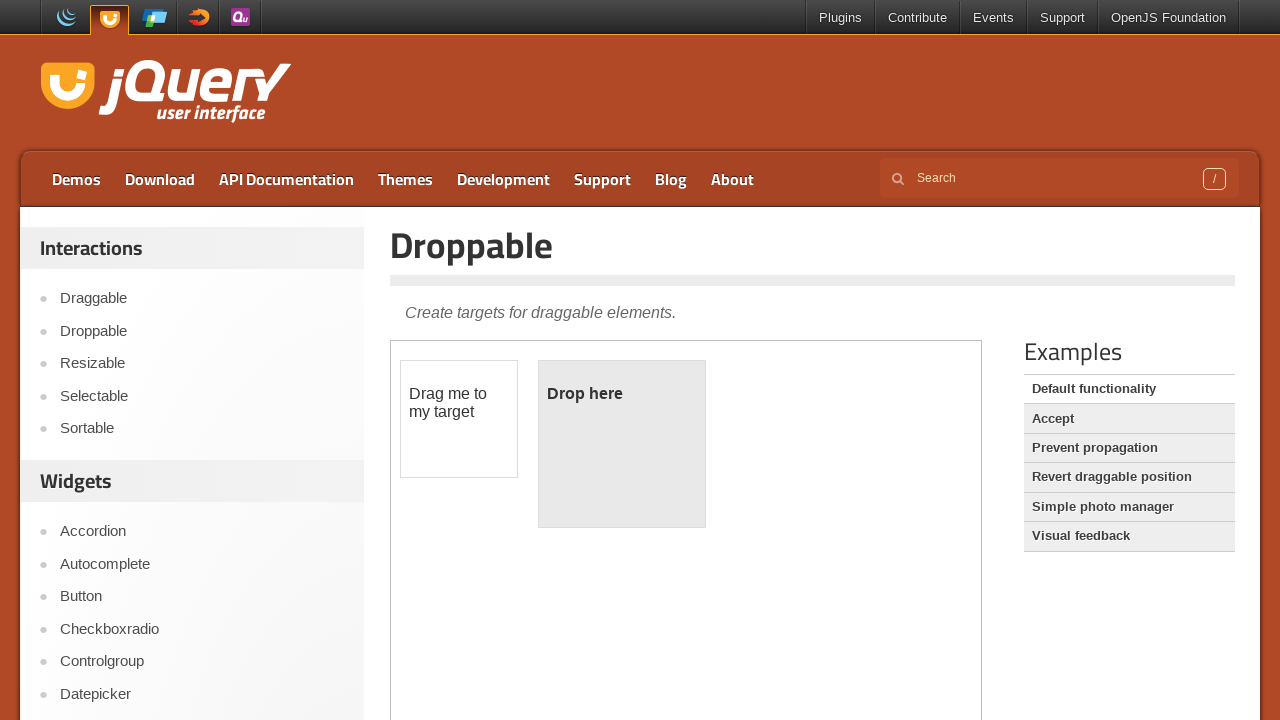

Located the droppable target element
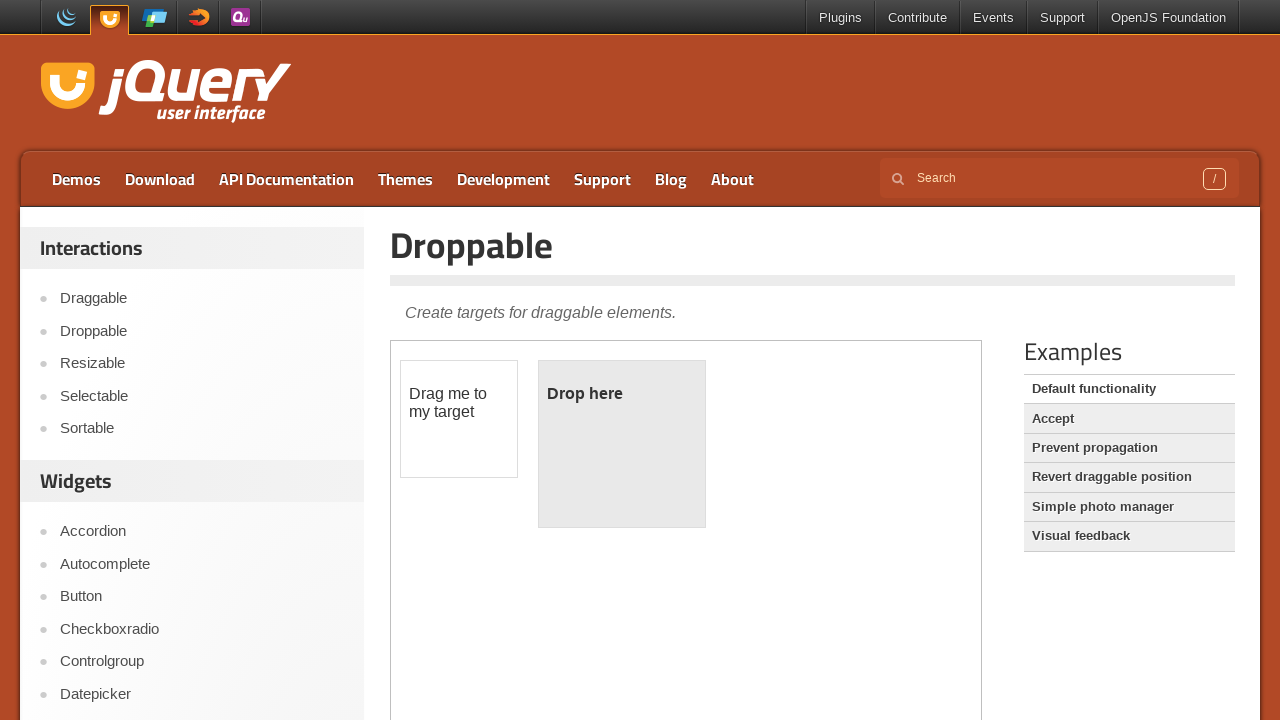

Dragged the draggable element and dropped it onto the droppable target at (622, 444)
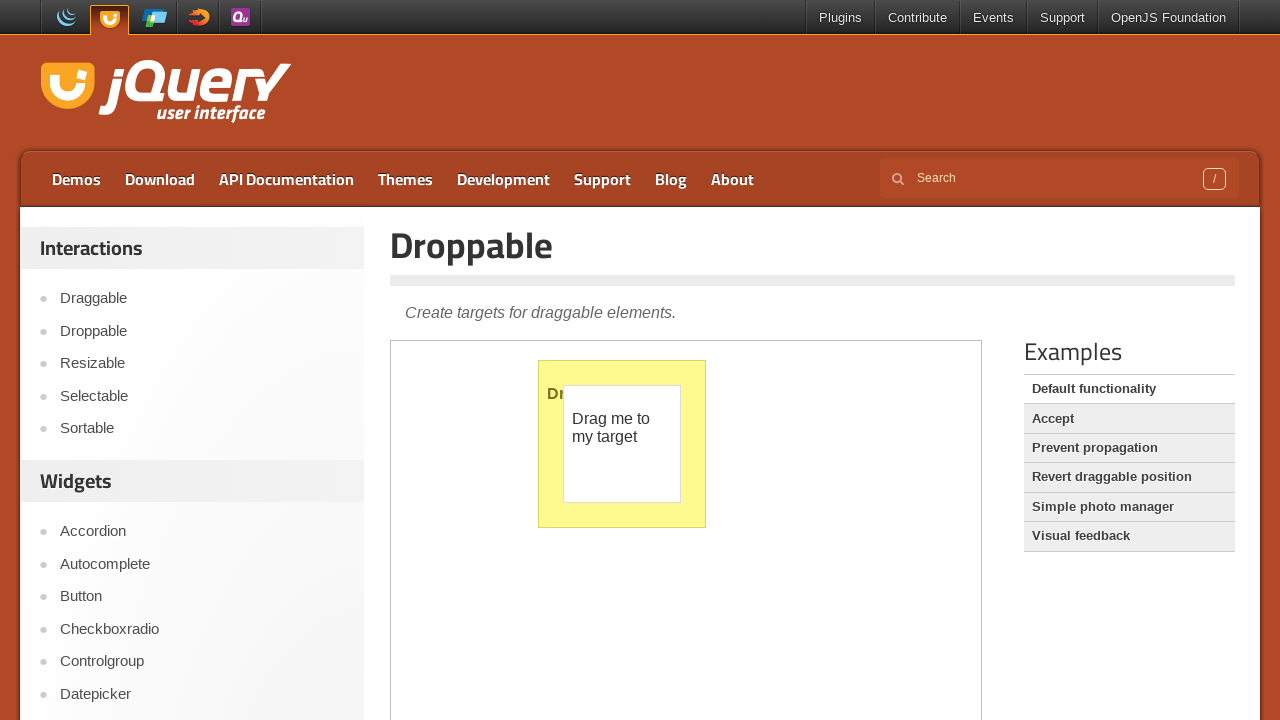

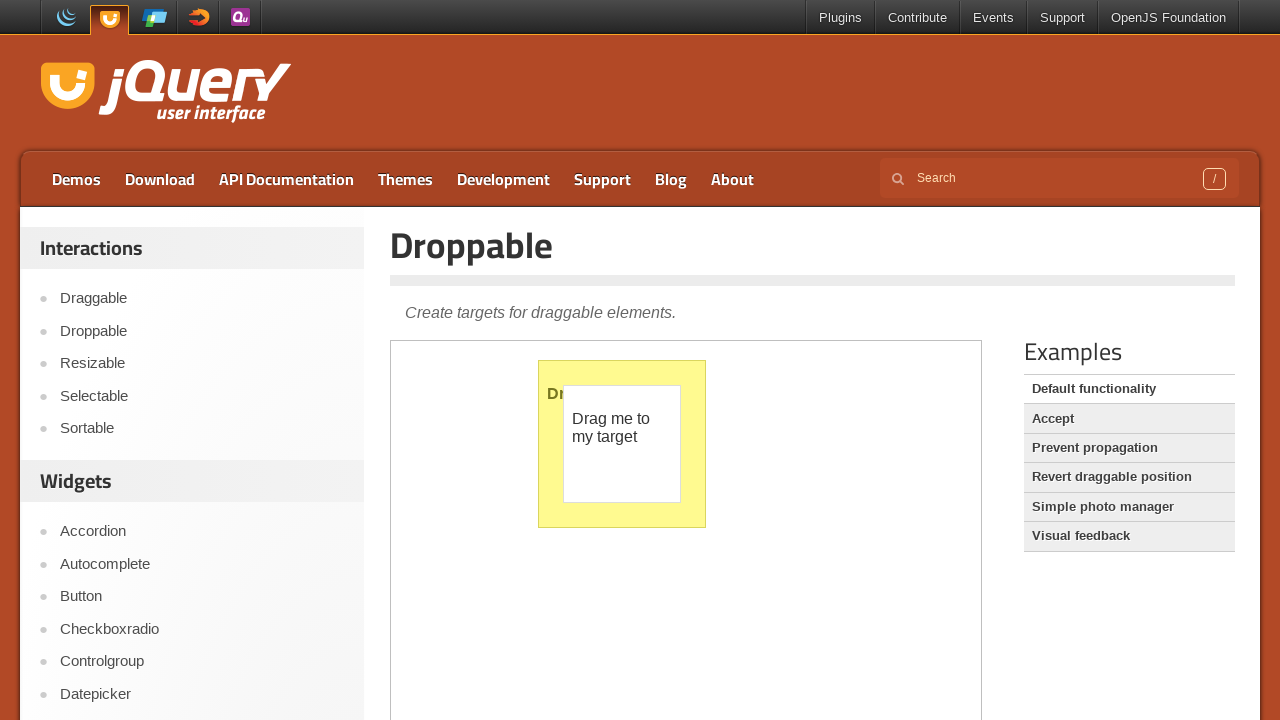